Tests search functionality on an e-commerce site by clicking on the search field and entering a search term using ActionChains

Starting URL: https://rahulshettyacademy.com/seleniumPractise/#/

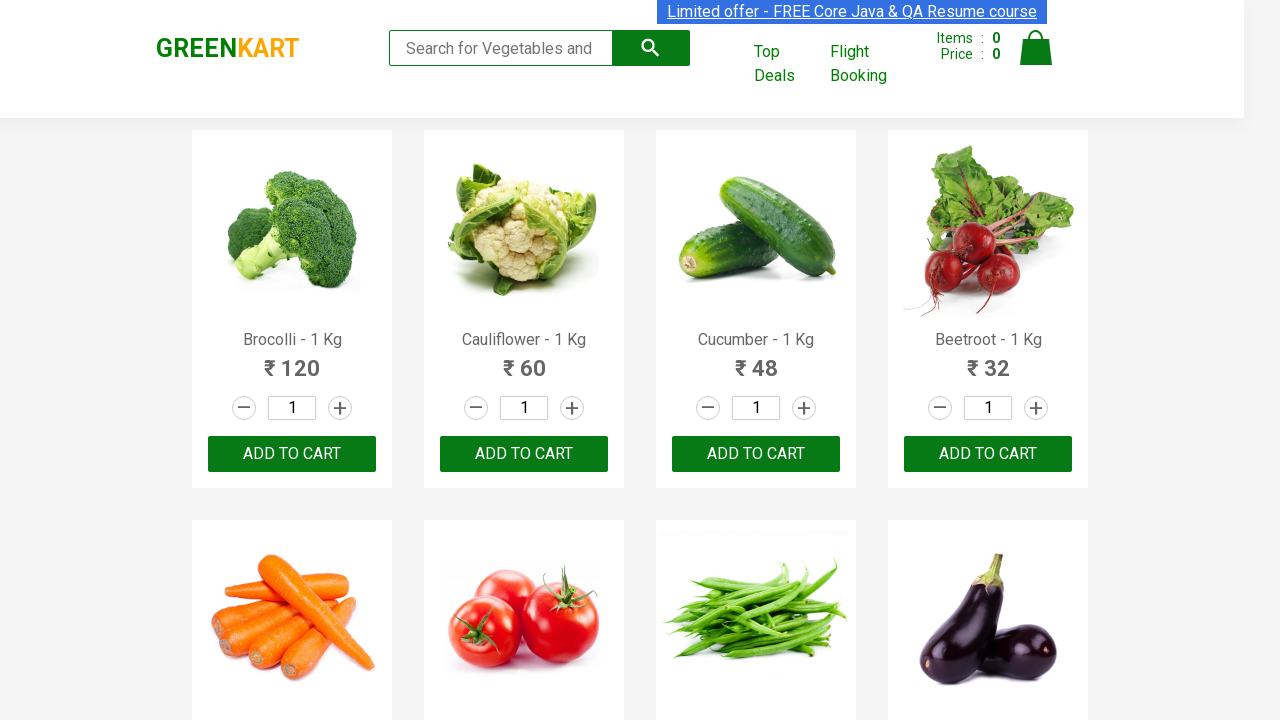

Clicked on search input field at (501, 48) on input.search-keyword
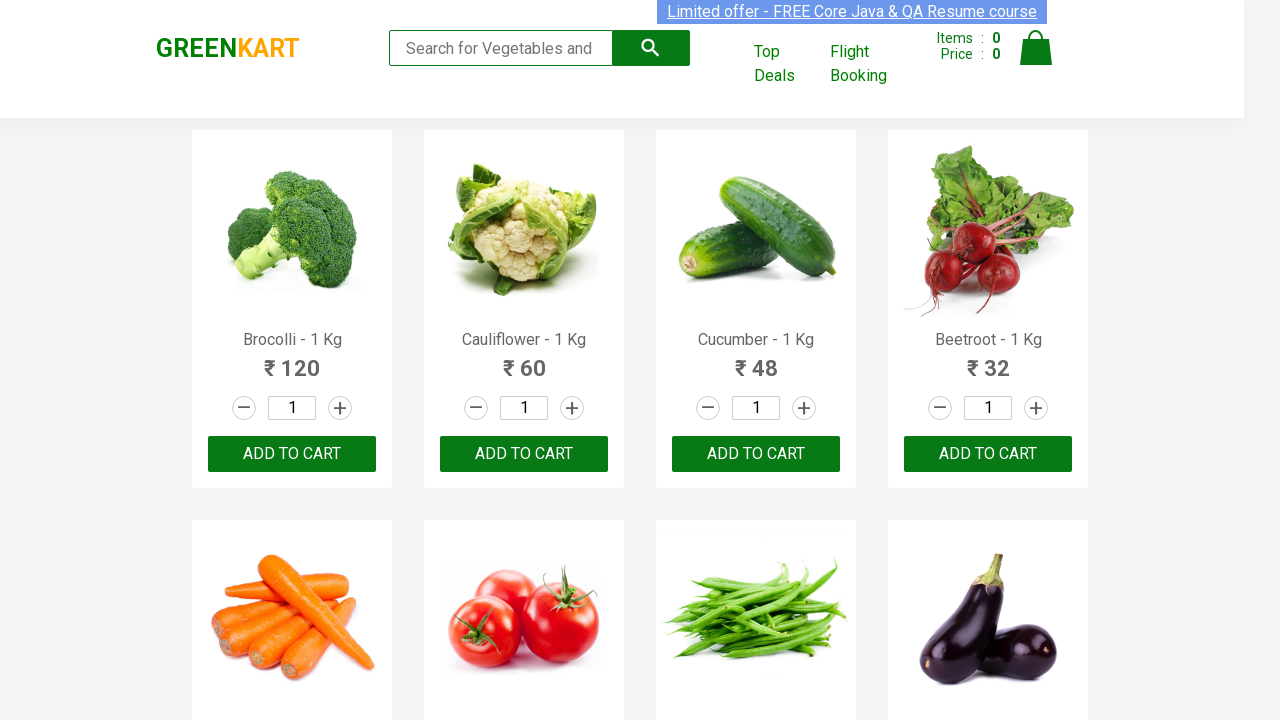

Entered 'cucumber' in search field on input.search-keyword
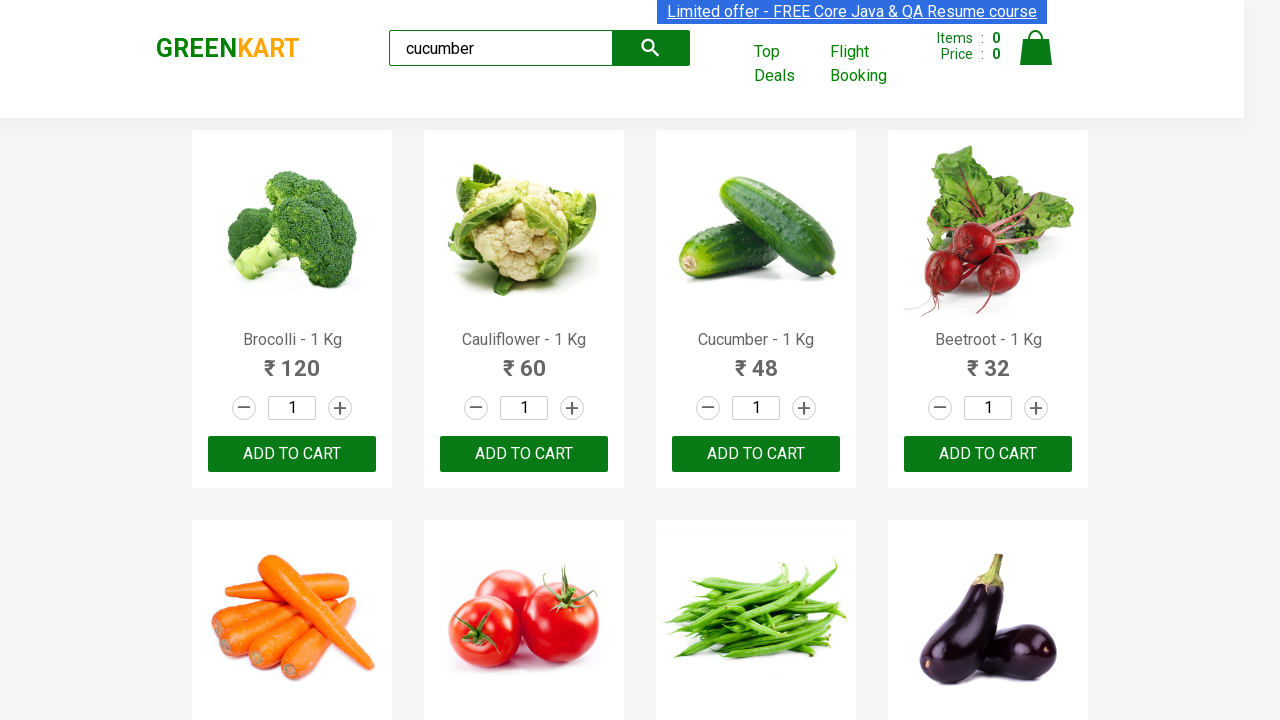

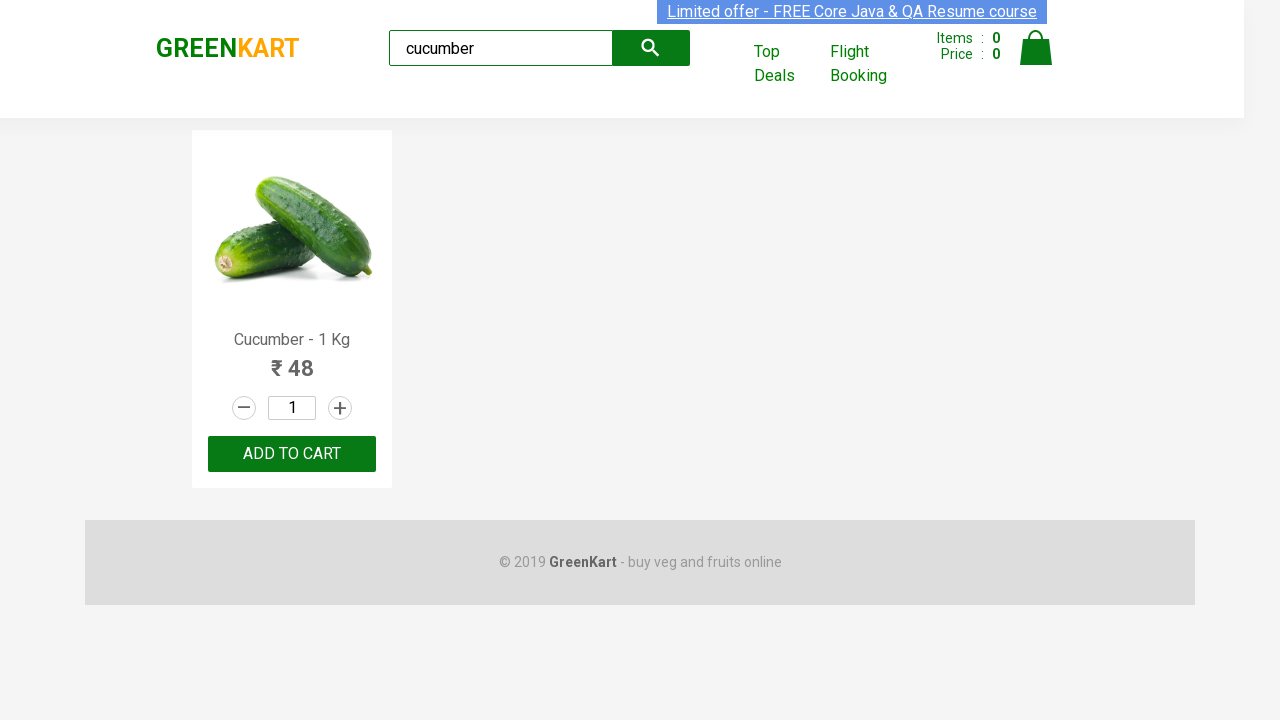